Opens the Flipkart homepage and verifies the page loads successfully by waiting for the main content to appear.

Starting URL: https://www.flipkart.com/

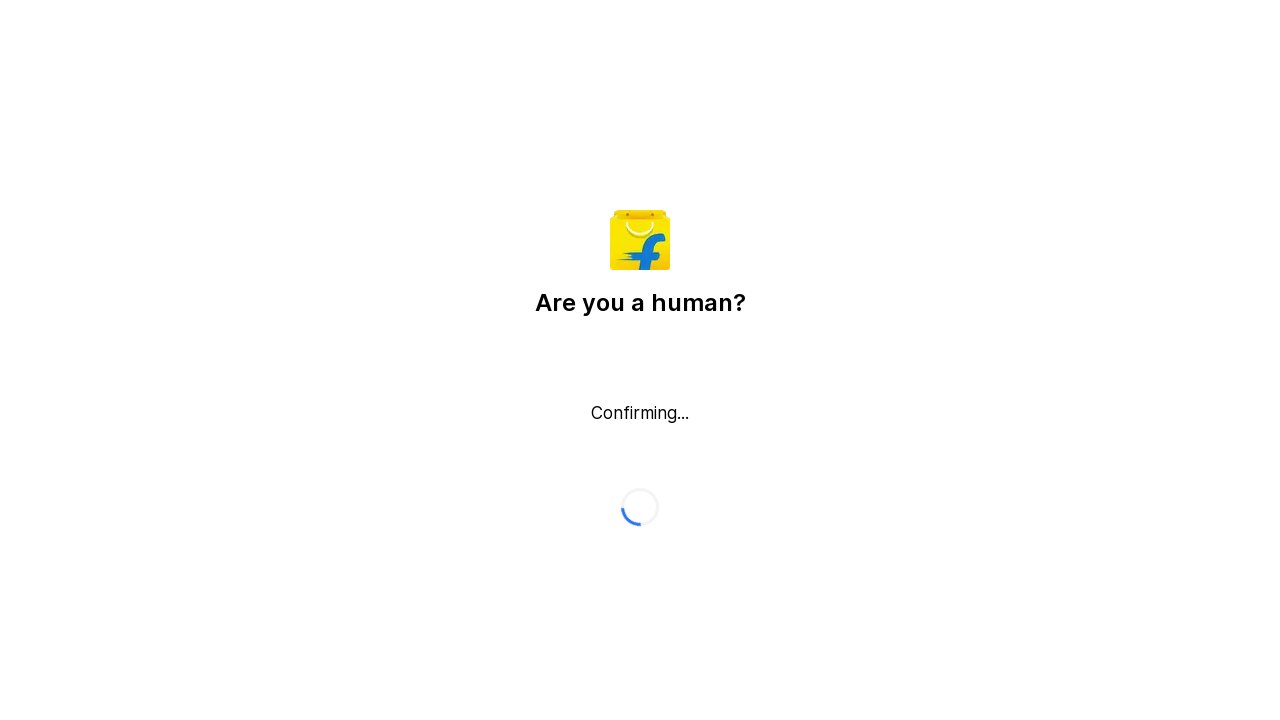

Waited for DOM content to be loaded
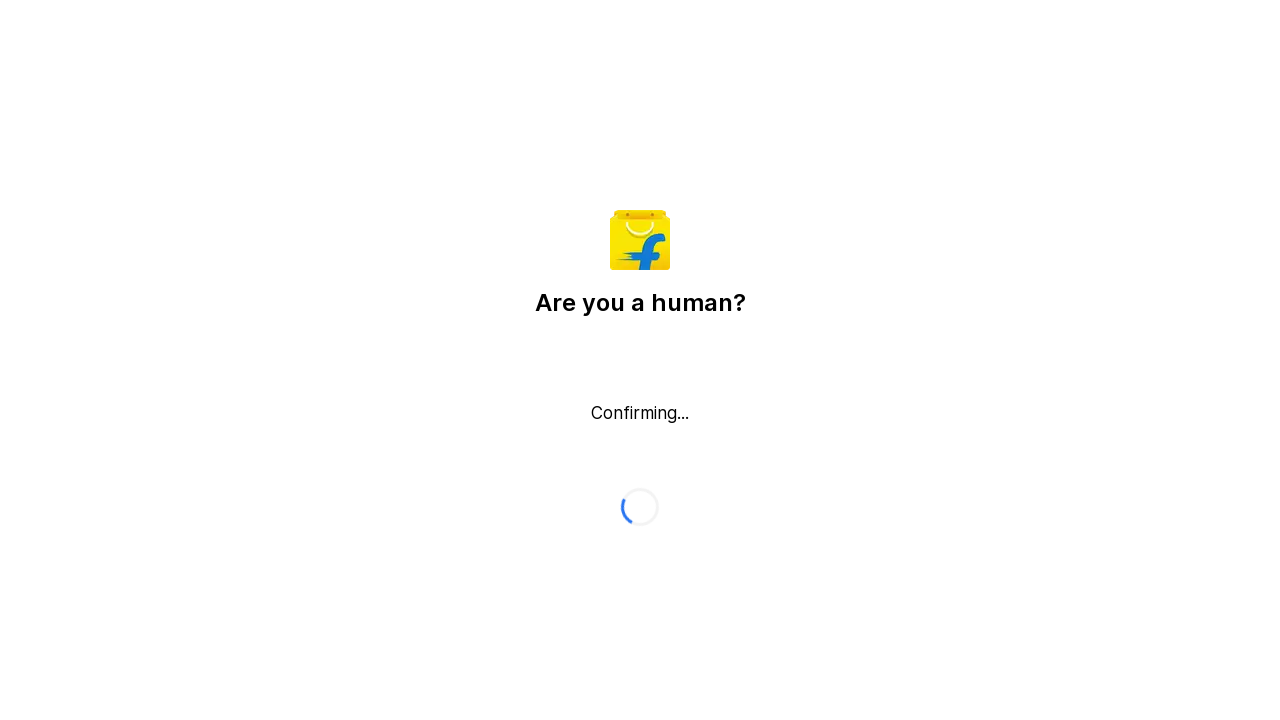

Verified Flipkart logo or main link element appeared on the page
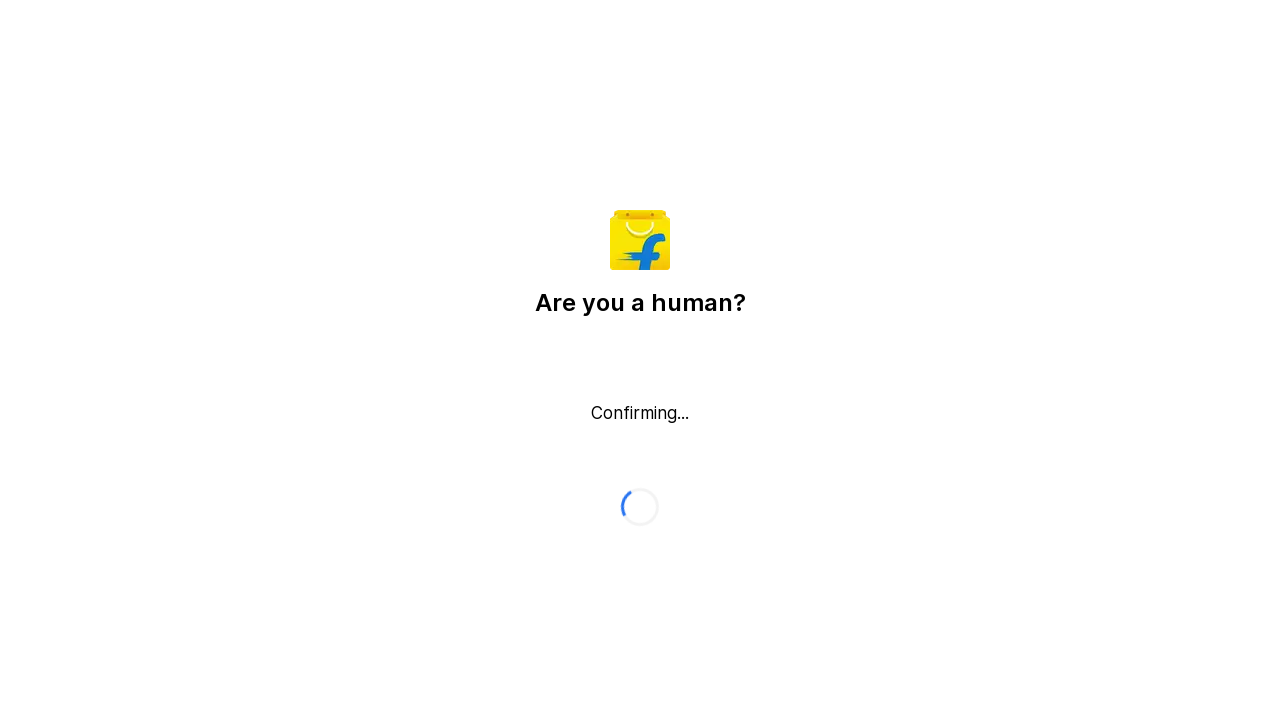

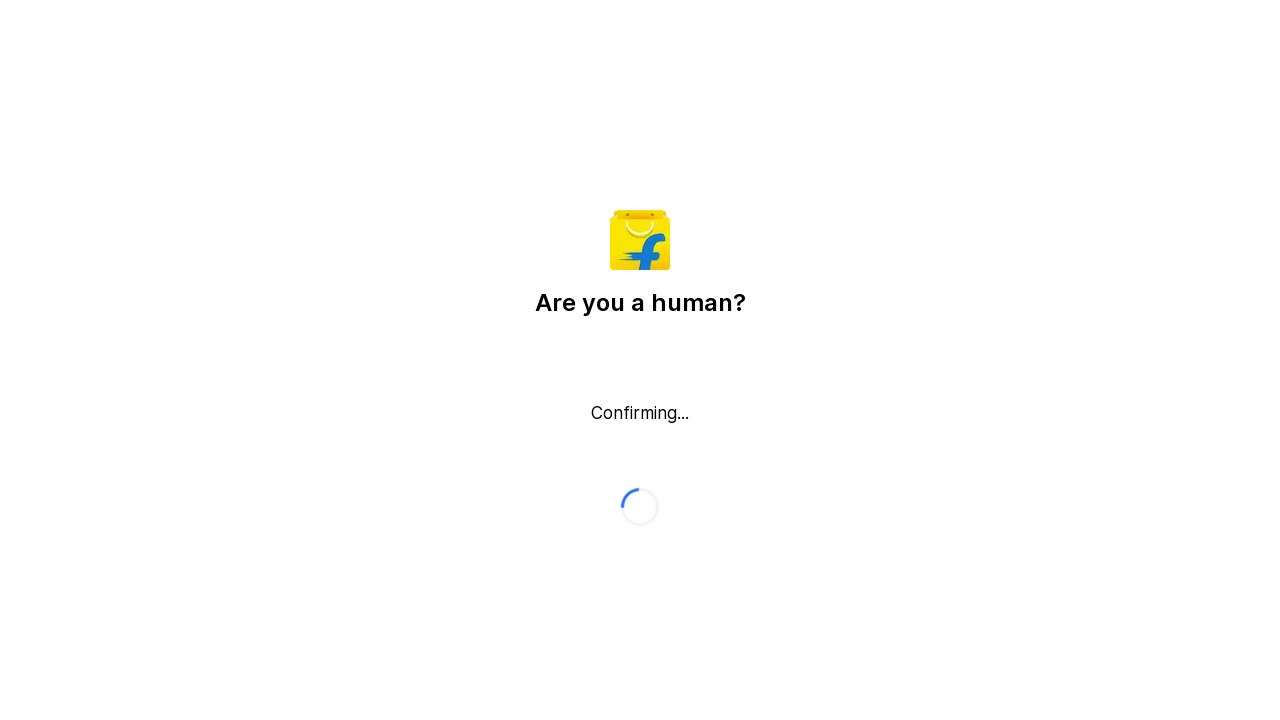